Navigates to a Zillow property search page for multi-family homes in Sebring, FL with specific filters and waits for property listings to load.

Starting URL: https://www.zillow.com/sebring-fl/multi-family/2-_beds/1-_baths/200000-400000_price/105.0-mile_radius/central-ac/

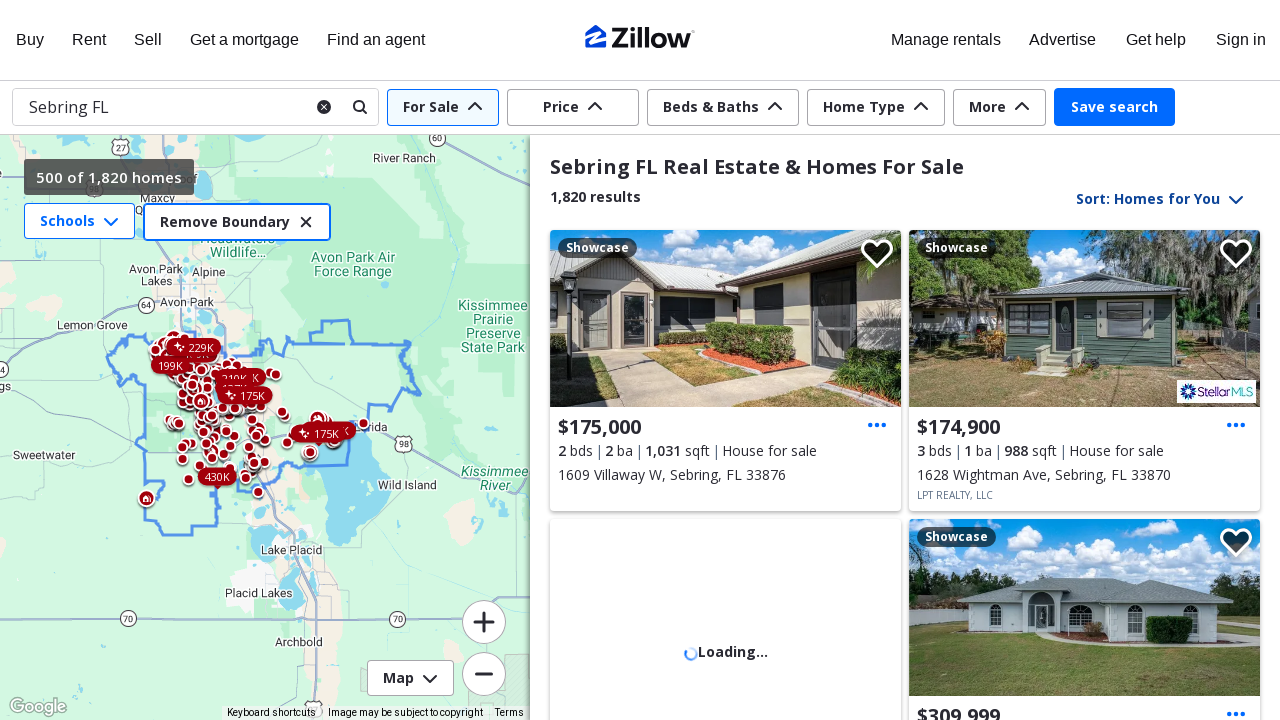

Navigated to Zillow property search page for multi-family homes in Sebring, FL with filters: 2+ beds, 1+ baths, $200k-$400k price, 105 mile radius, central AC
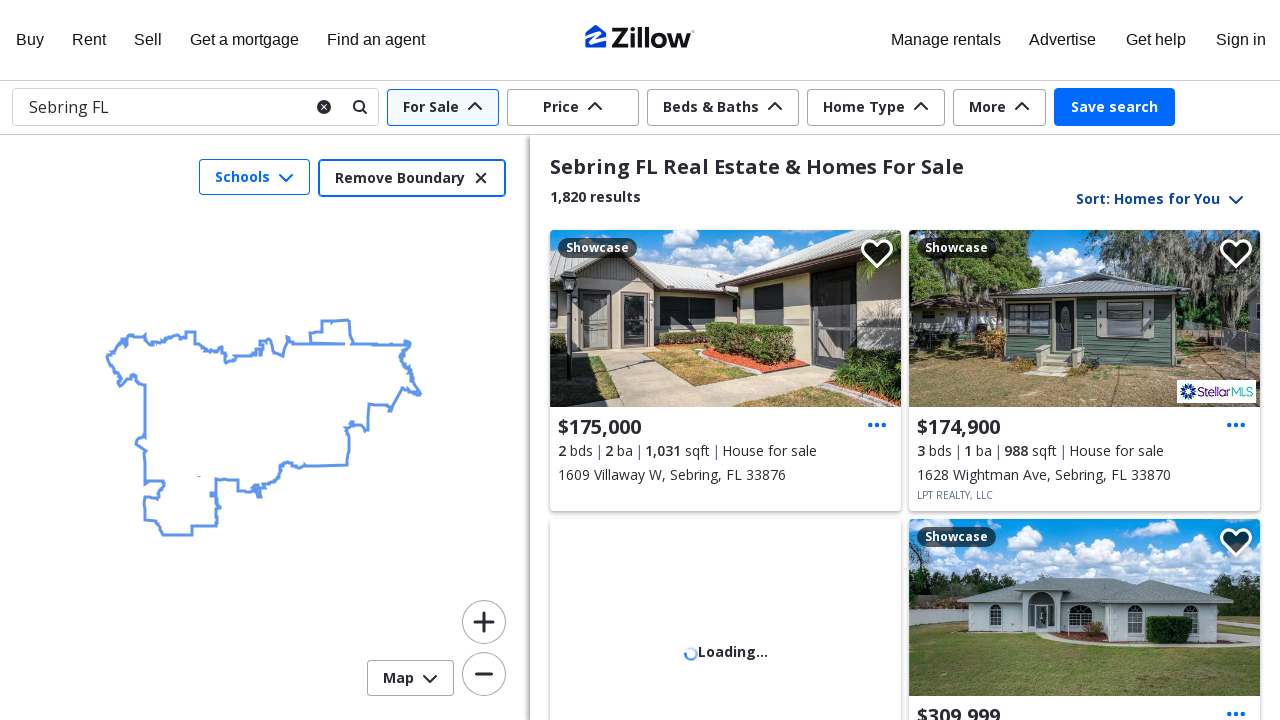

Property listing cards loaded on search results page
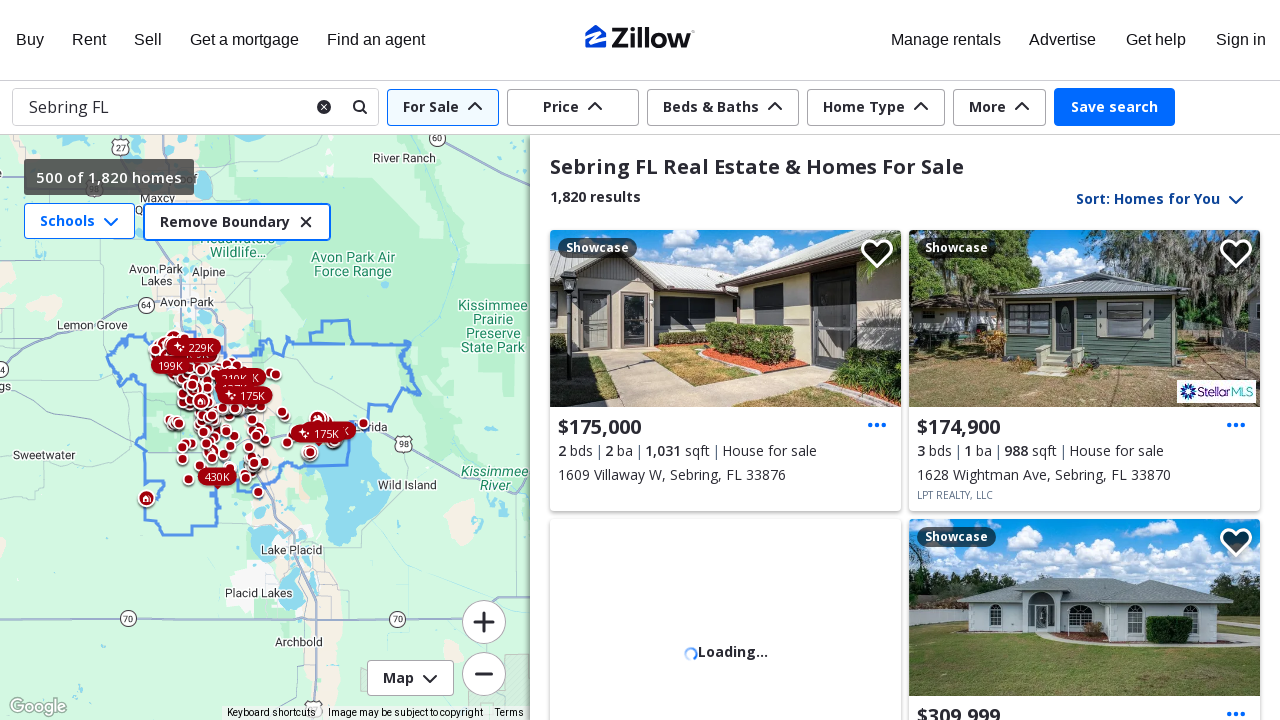

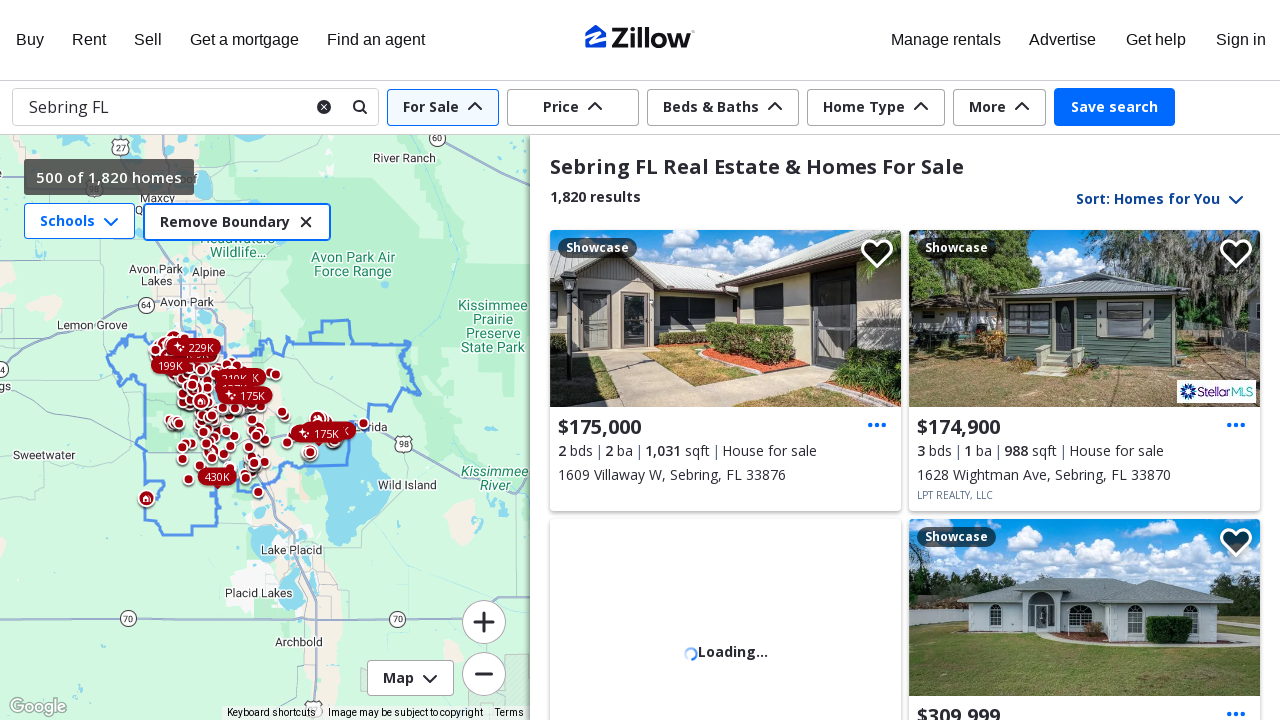